Fills out and submits a contact form with name, email, subject, message and email copy checkbox

Starting URL: http://www.vilanovadearousa.com/index.php?option=com_contact&view=contact&id=1%3Abuzon-sugerencias-contac&catid=8%3Aconcello

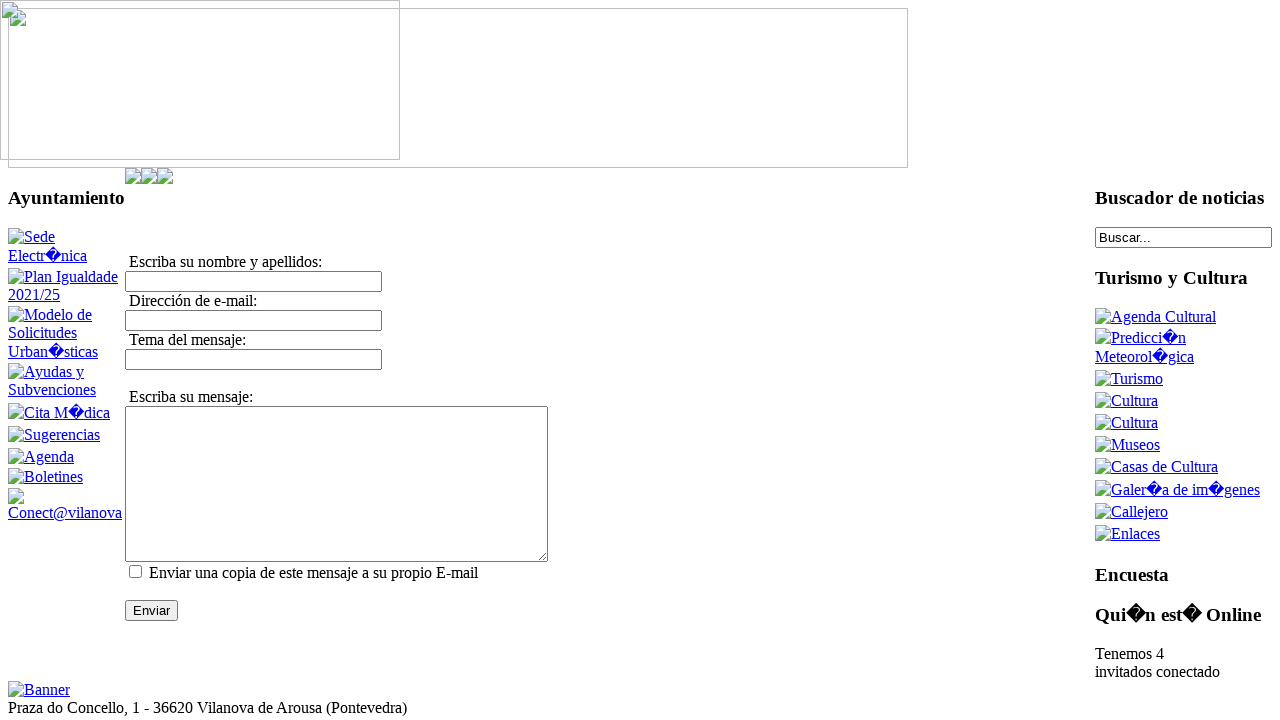

Filled contact name field with 'Juan García' on #contact_name
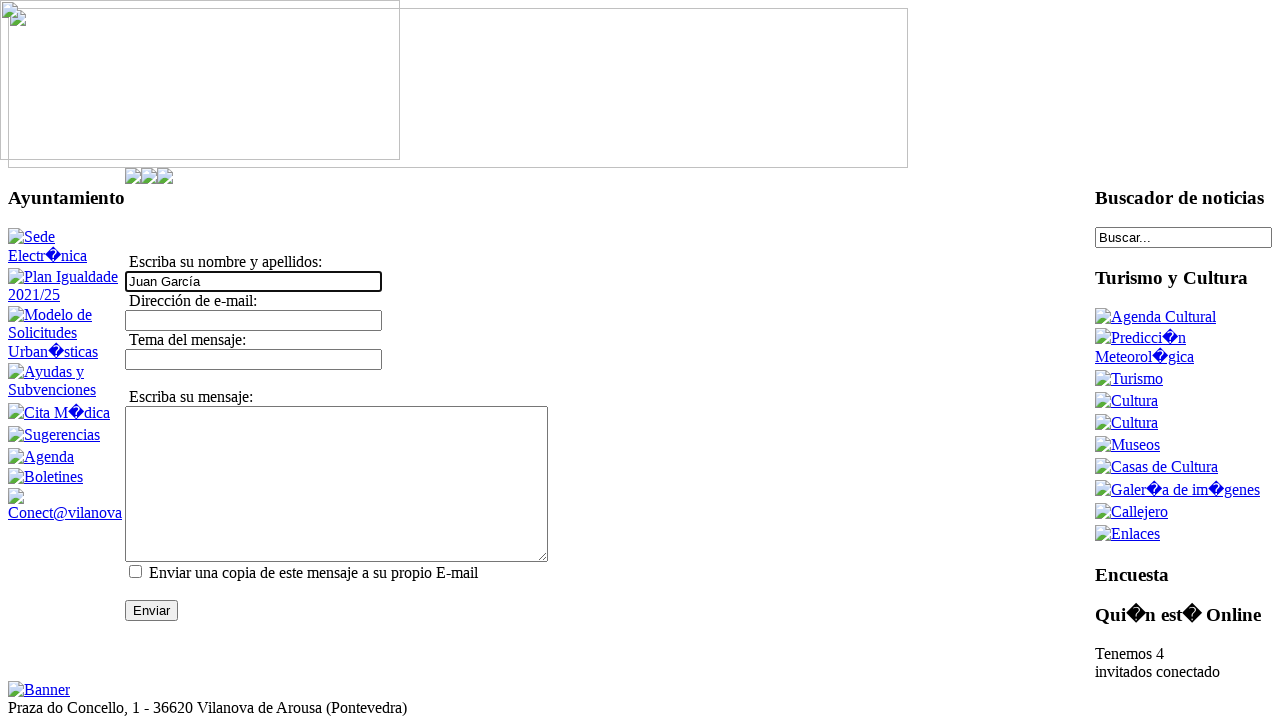

Filled contact email field with 'juangarcia@example.com' on #contact_email
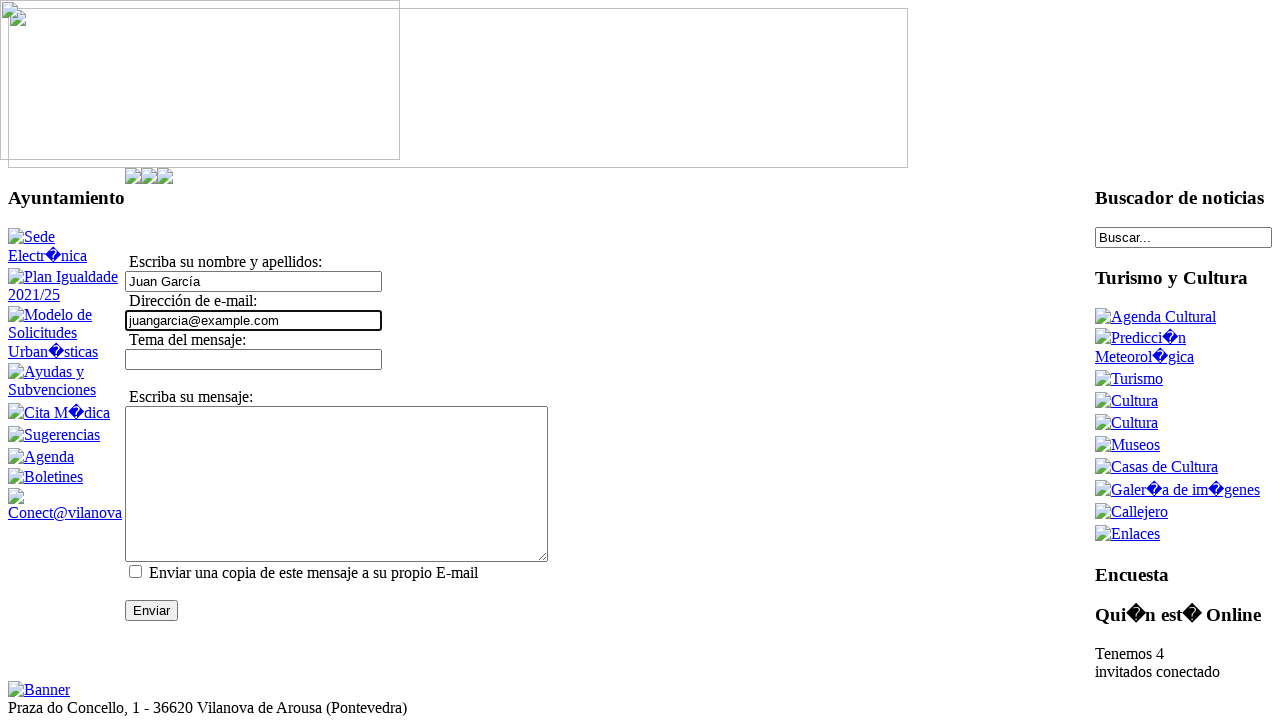

Filled contact subject field with 'Consulta sobre servicios municipales' on #contact_subject
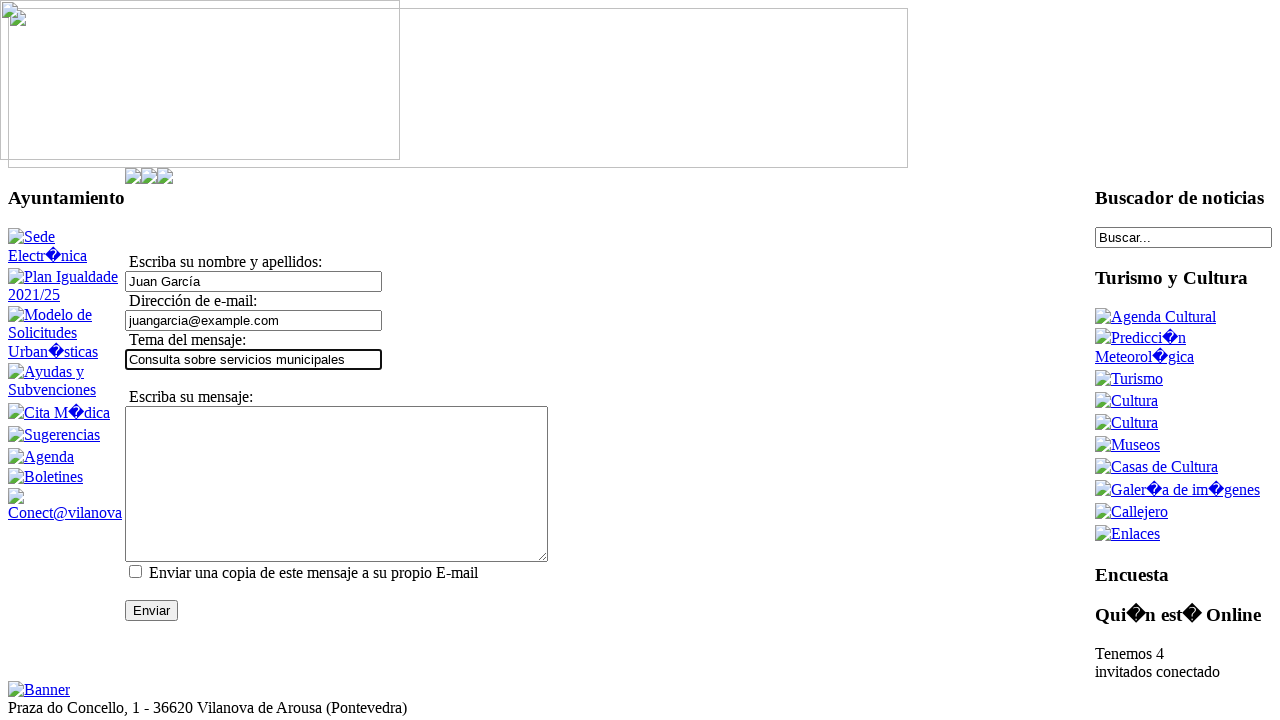

Filled contact message field with inquiry about citizen service hours on #contact_text
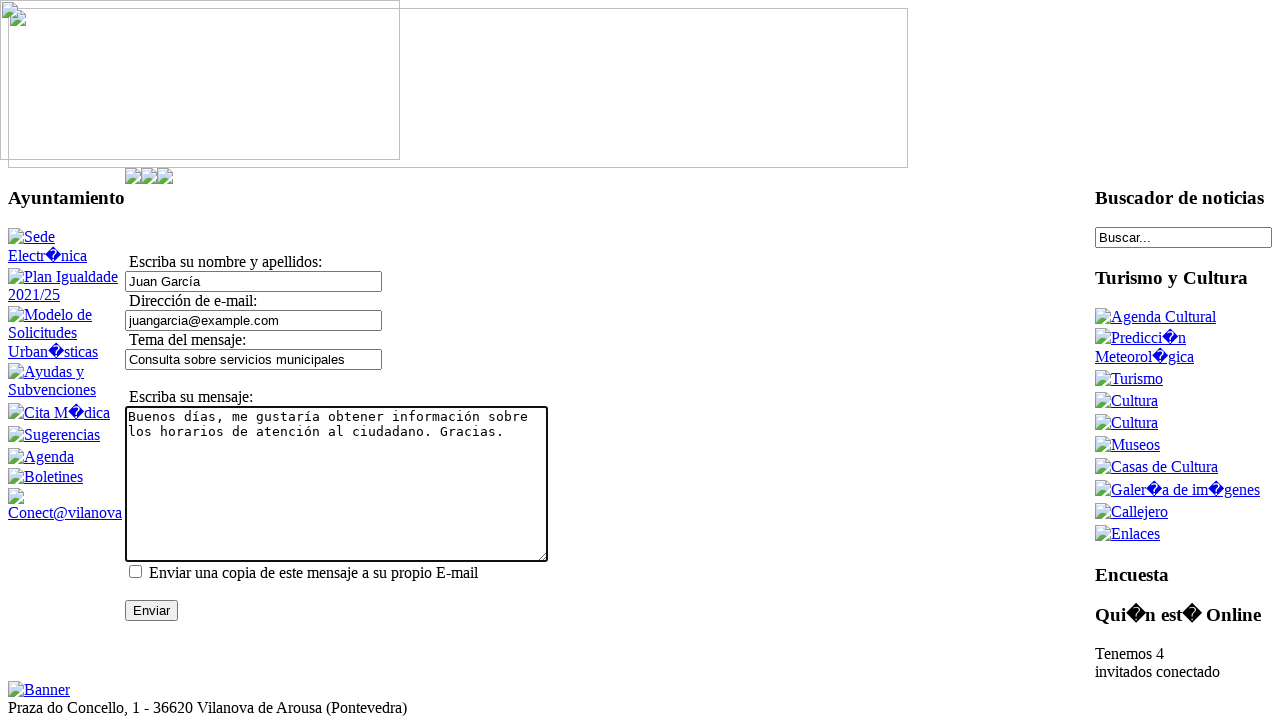

Checked email copy checkbox at (136, 572) on #contact_email_copy
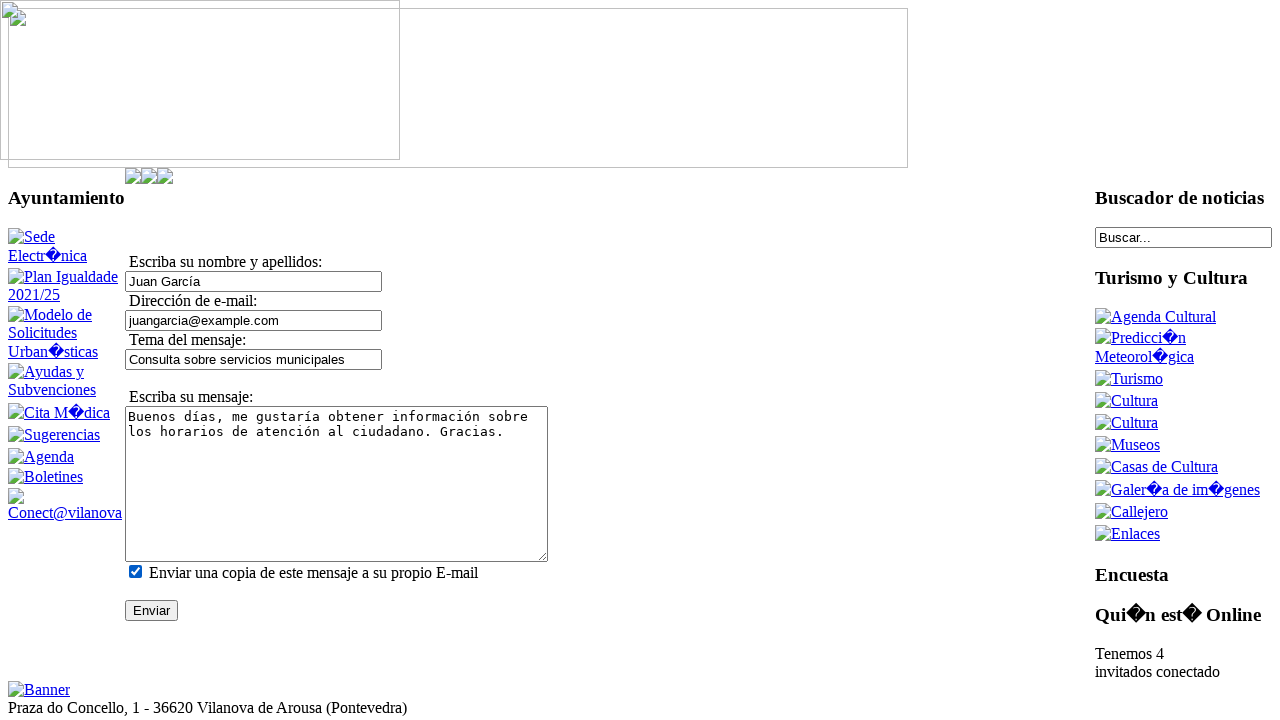

Clicked submit button to submit contact form at (152, 610) on .button
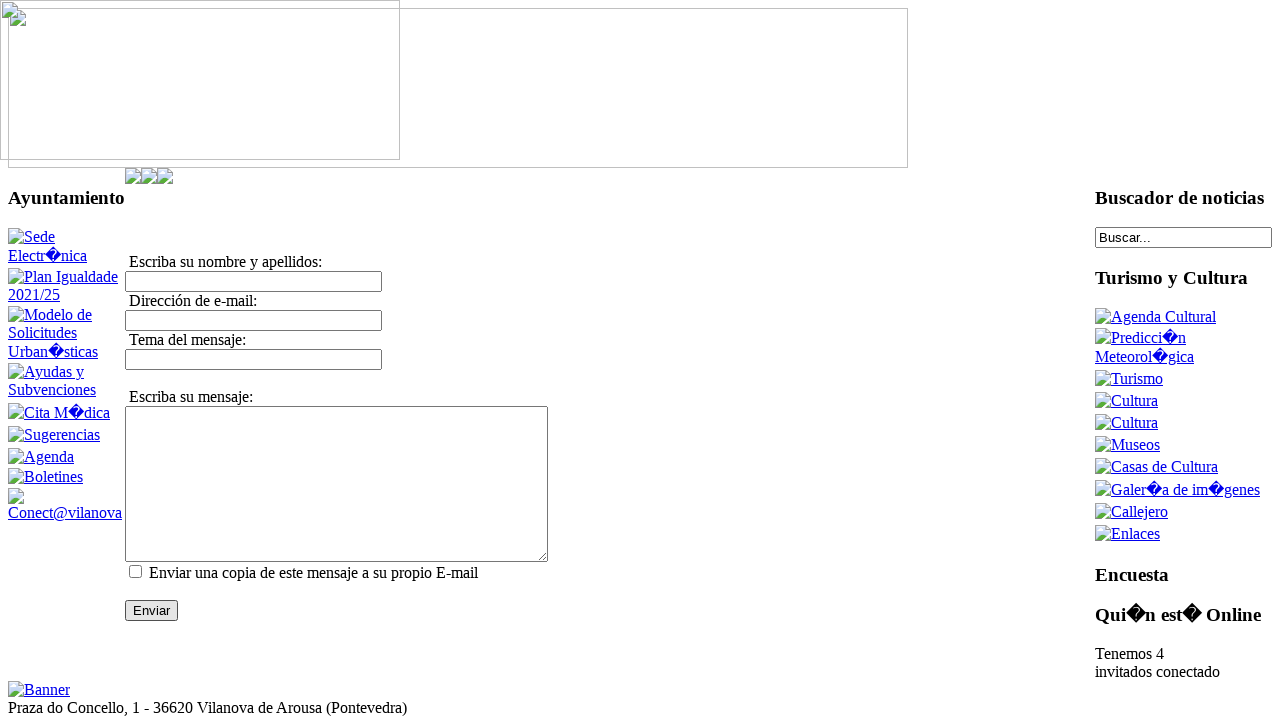

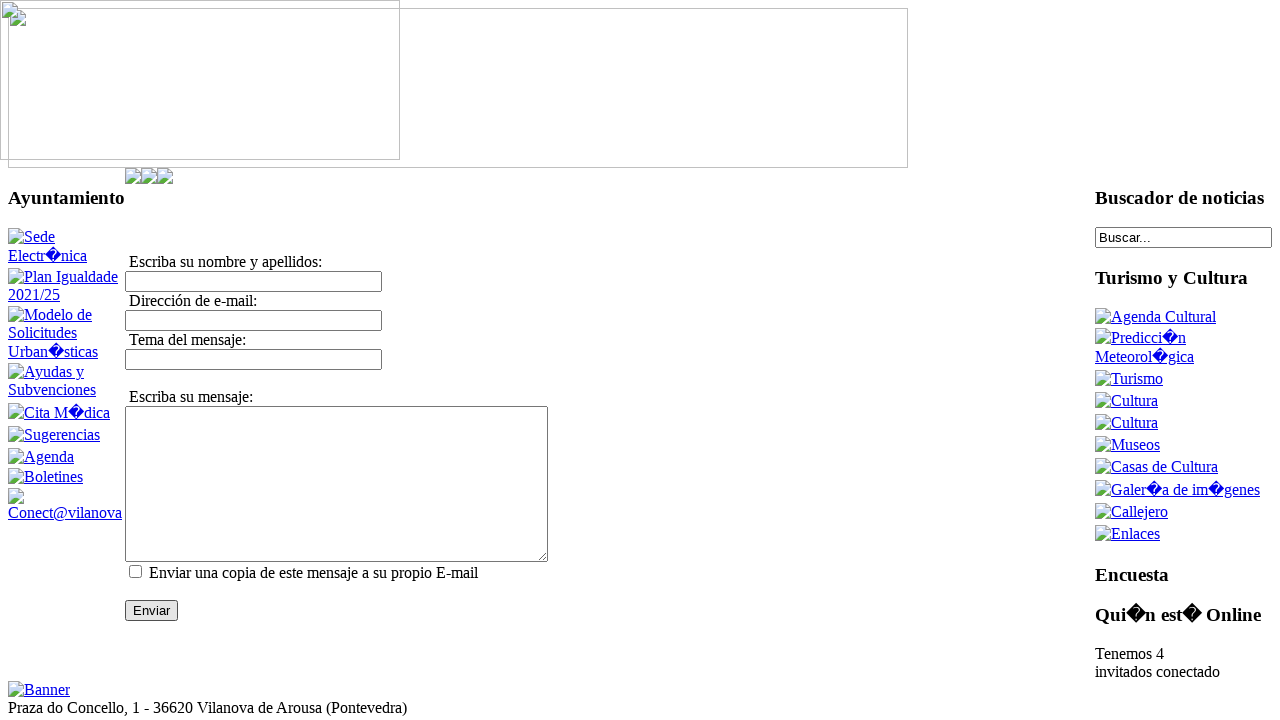